Tests navigation by clicking the index link, then clicking on disabled element link, and verifying page content

Starting URL: https://www.selenium.dev/selenium/web/web-form.html

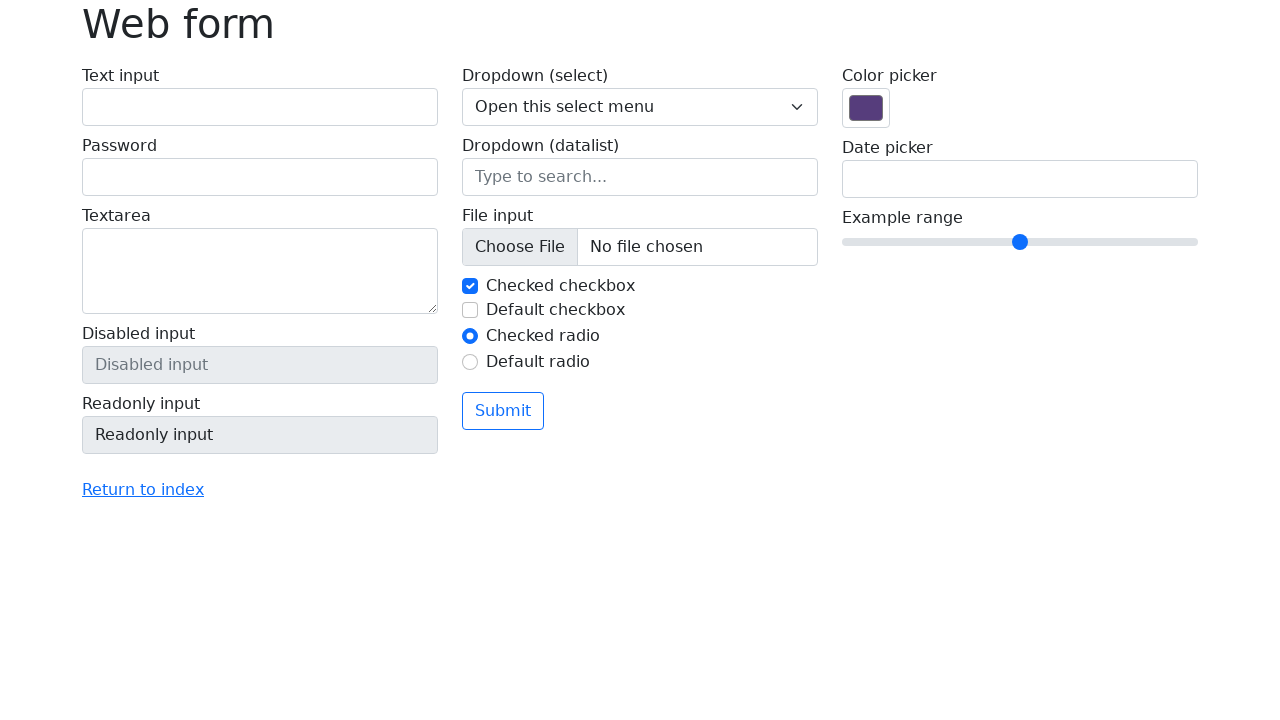

Navigated to web-form.html starting page
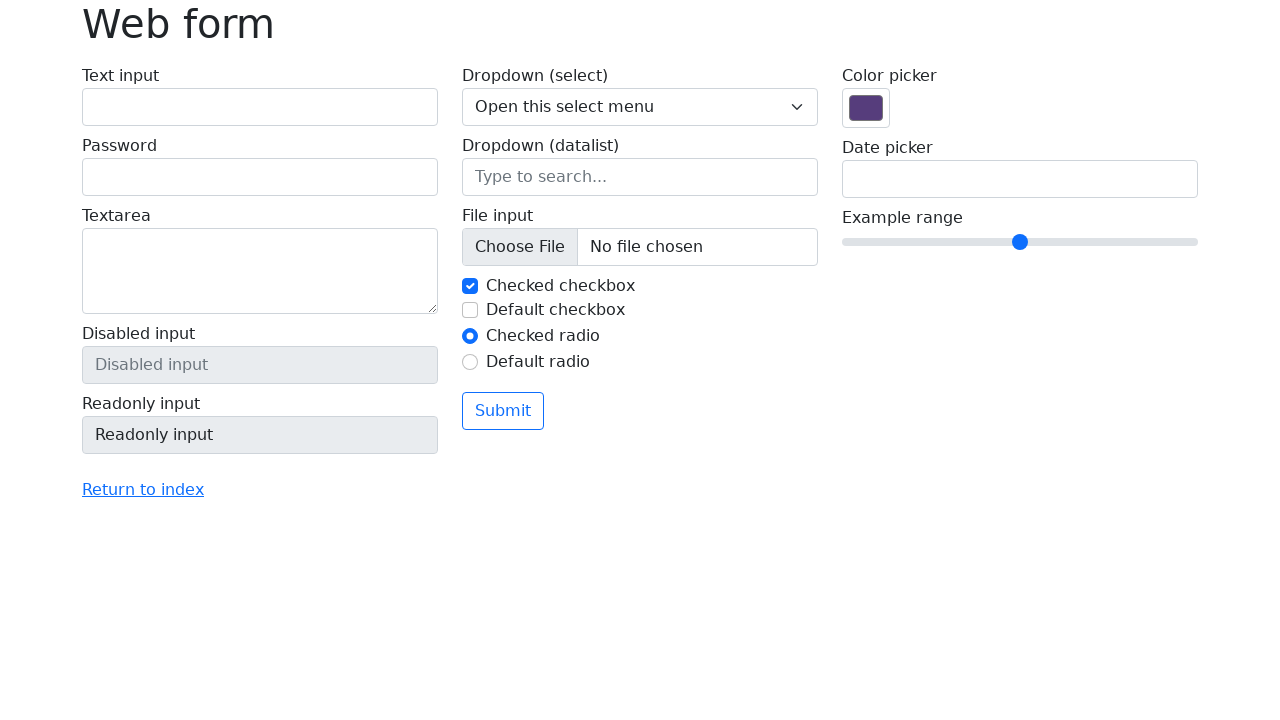

Clicked index link to return to index page at (143, 490) on a[href='./index.html']
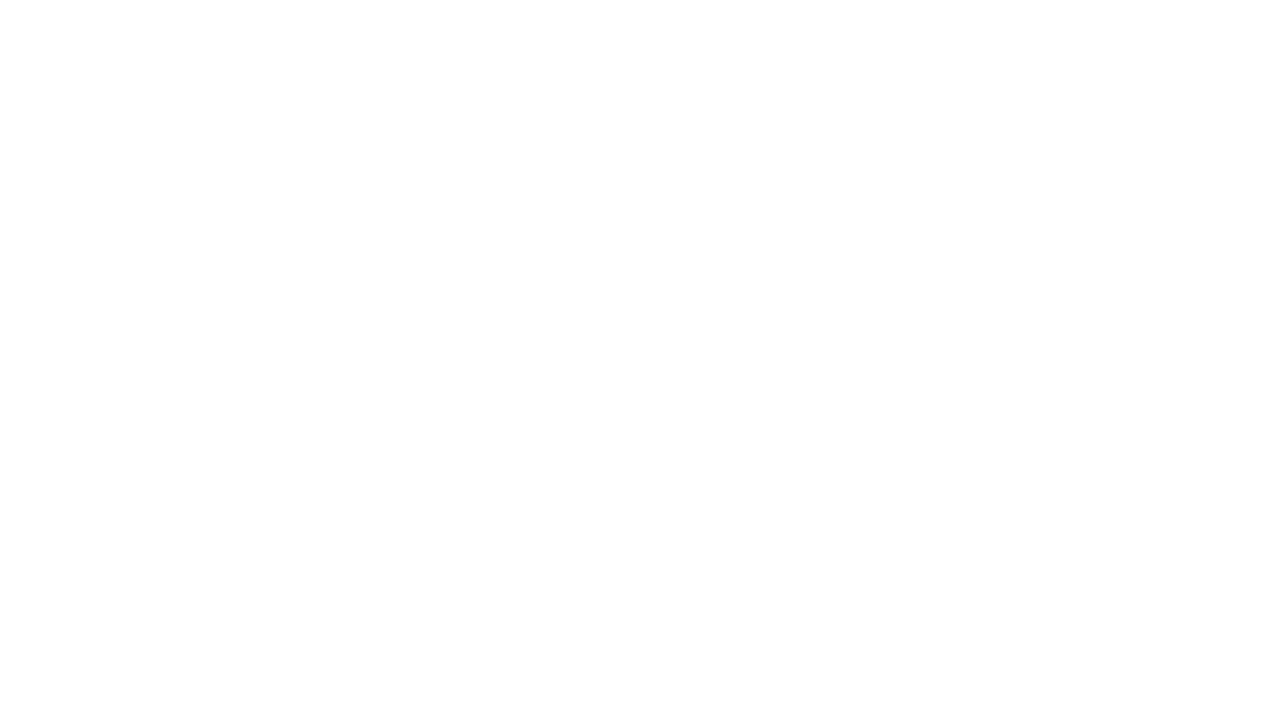

Clicked on disabled element link at (153, 492) on a[href='click_tests/disabled_element.html']
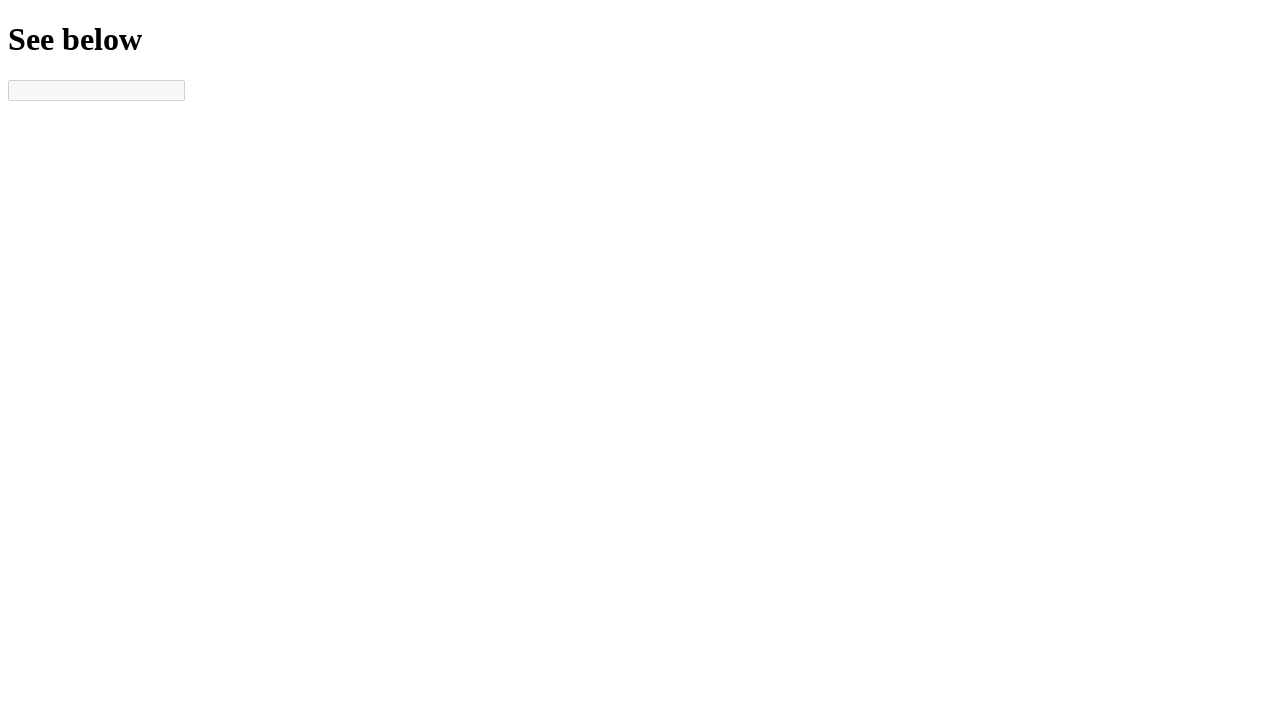

Verified page content loaded with 'See below' text
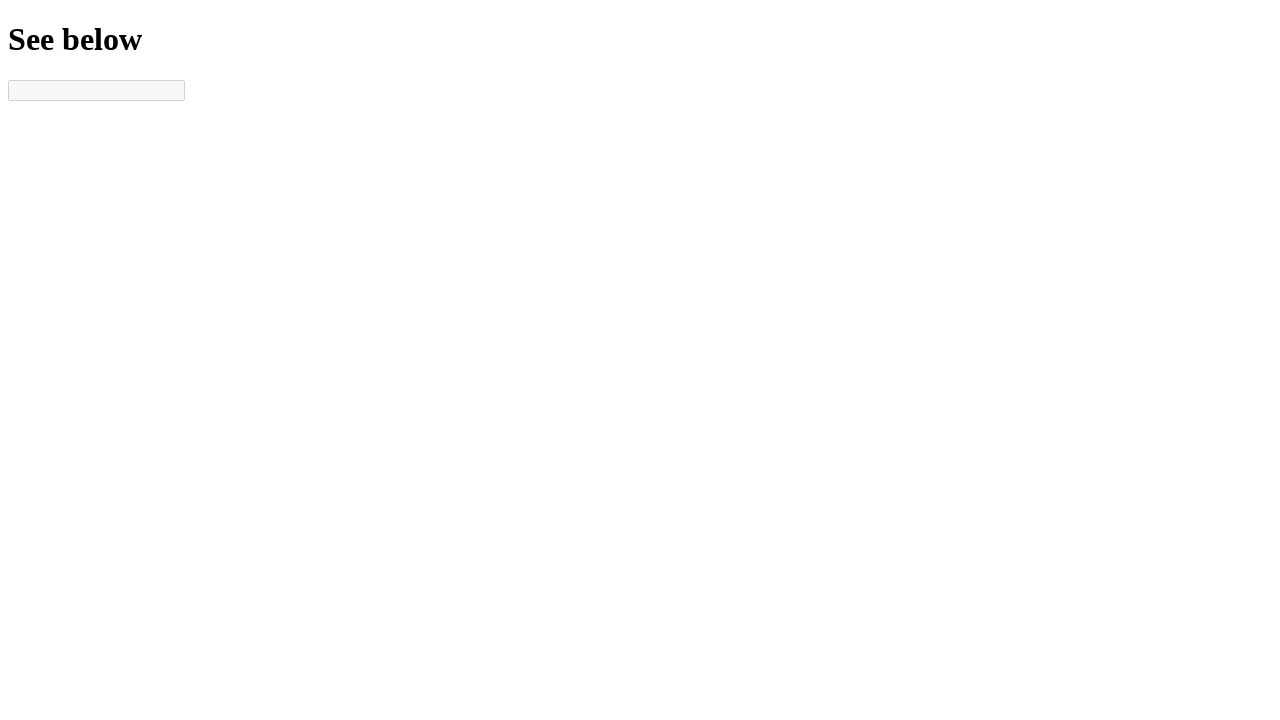

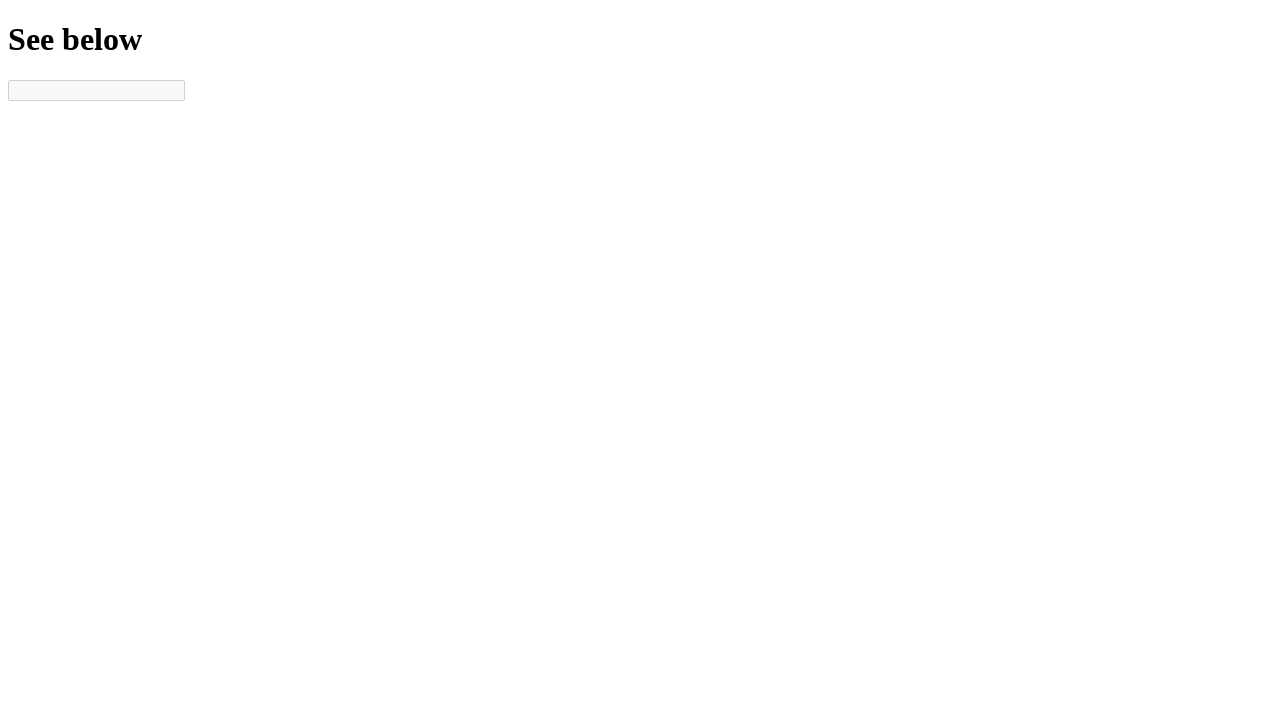